Tests reset functionality by setting all cats as rented then clicking reset to verify they're all available again

Starting URL: https://cs1632.appspot.com/

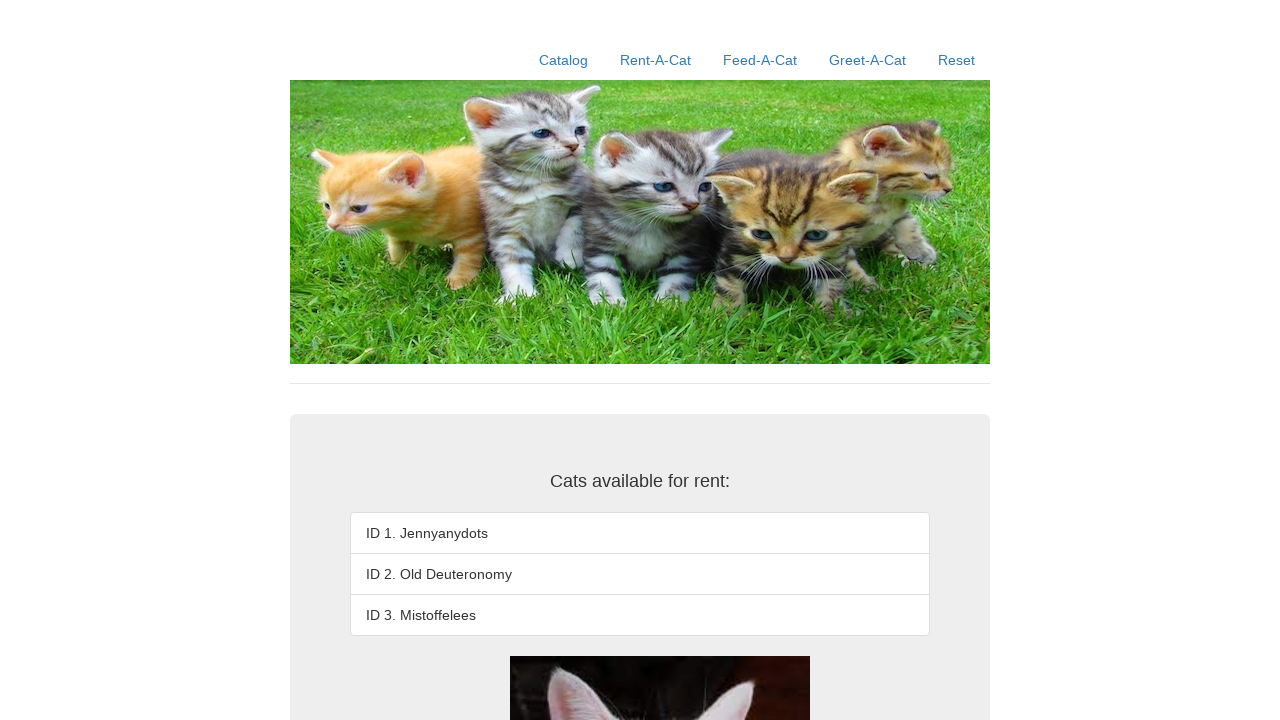

Set cookies to mark all cats as not rented
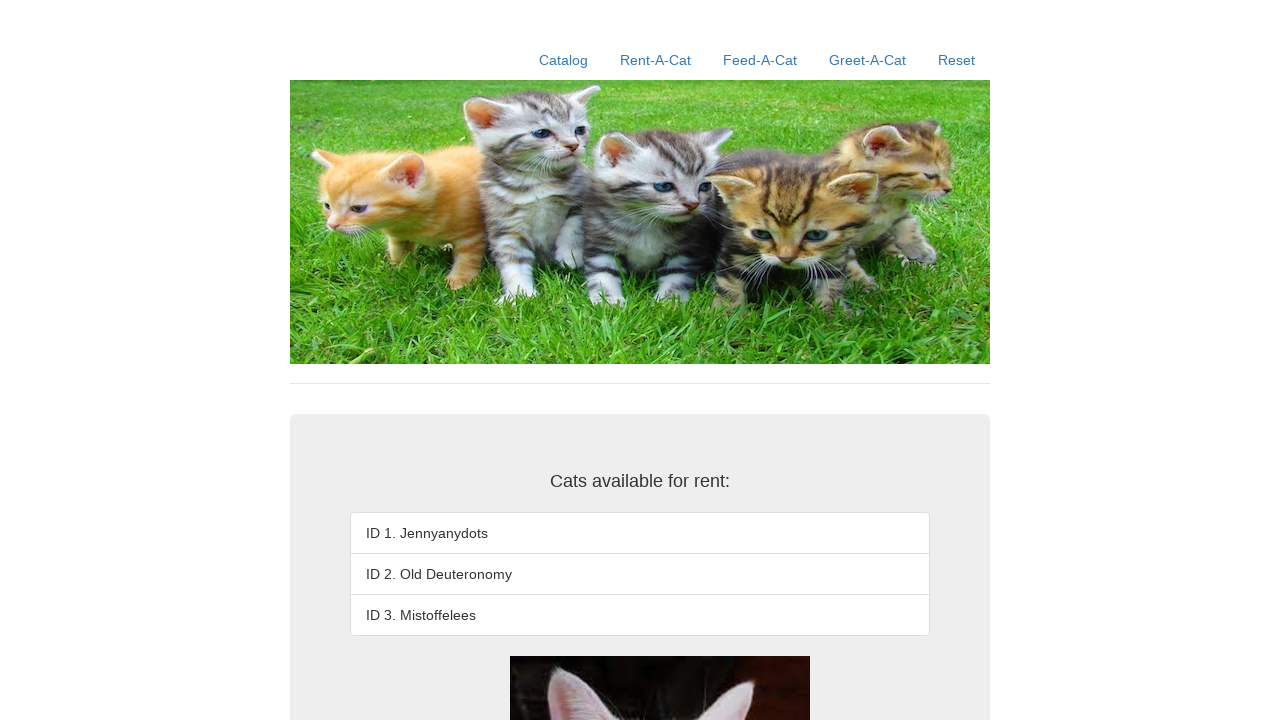

Set cookies to mark all cats as rented
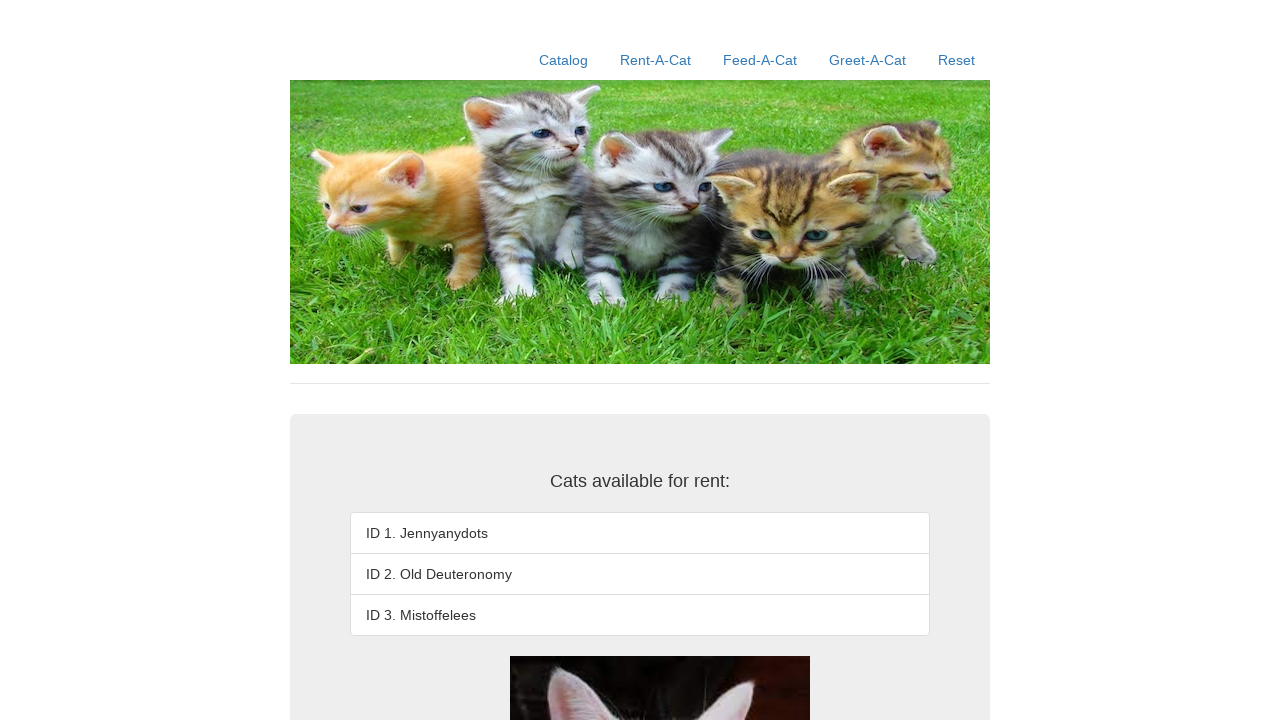

Clicked reset link to restore all cats to available status at (956, 60) on a[href*='/reset']
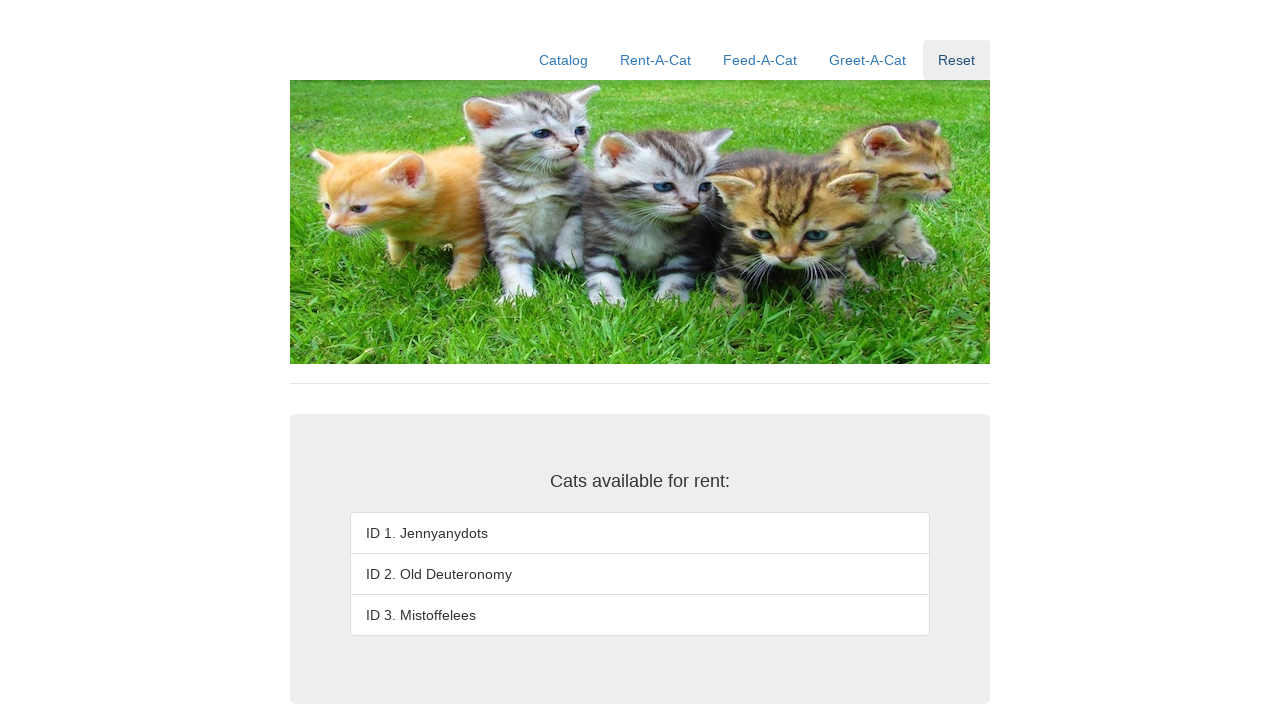

Cat listing updated after reset
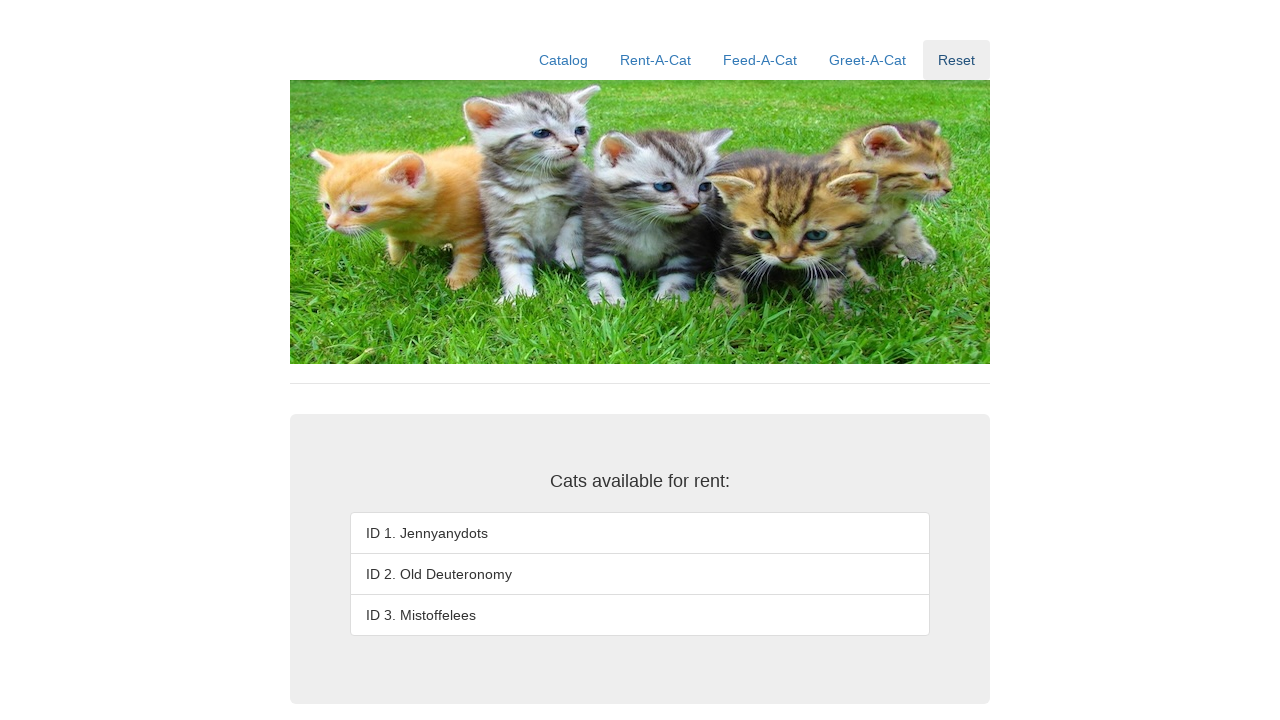

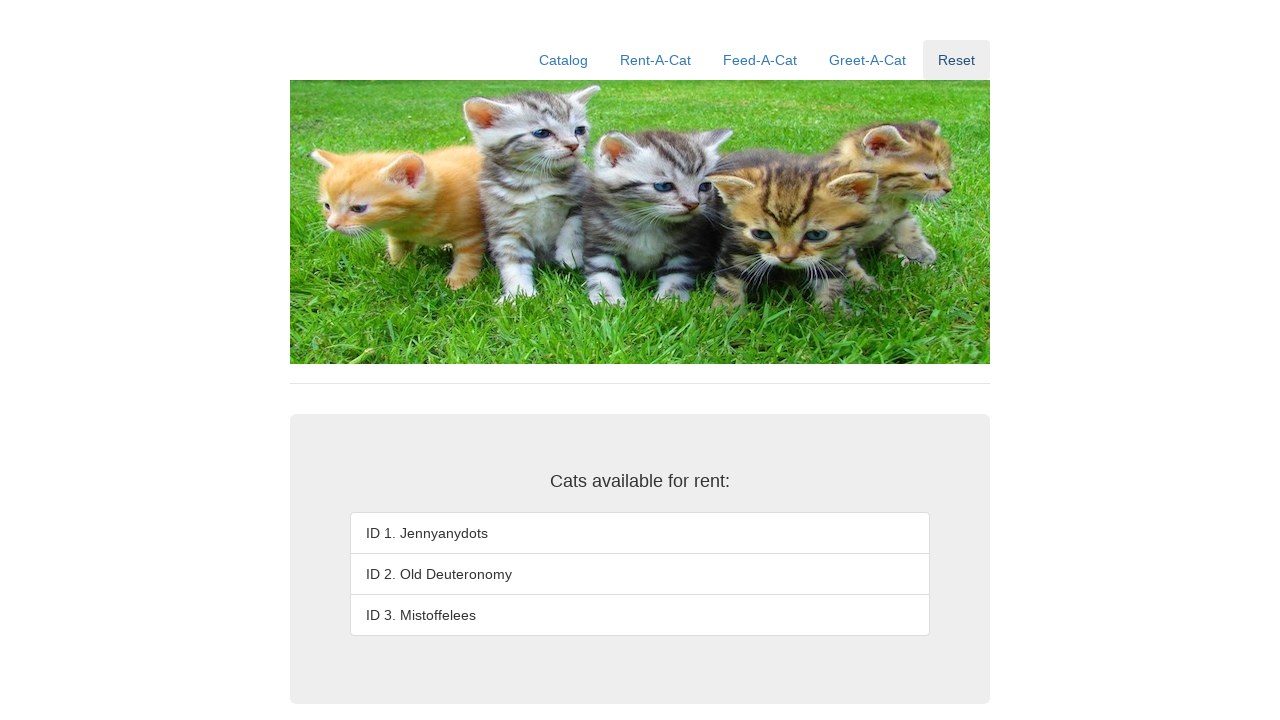